Navigates to happiness.com and fills in the registration email field using FluentWait to handle dynamic loading

Starting URL: https://www.happiness.com/

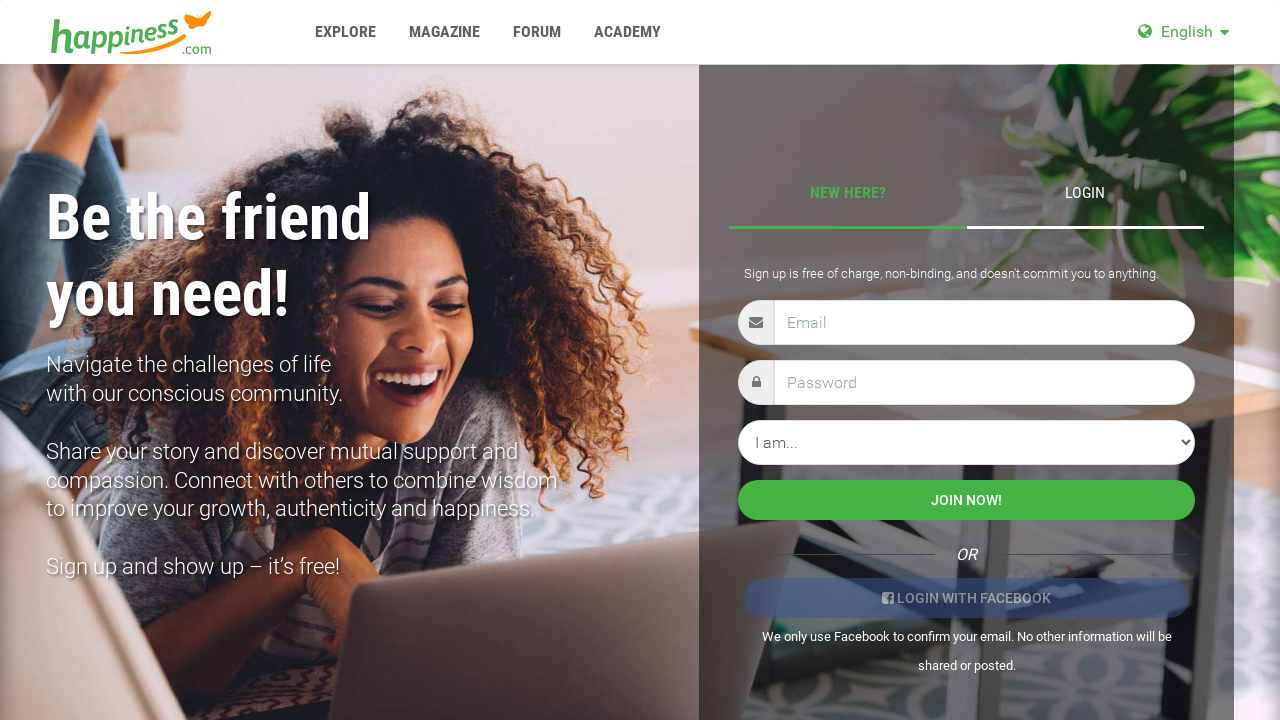

Waited for registration email field to become visible (30s timeout)
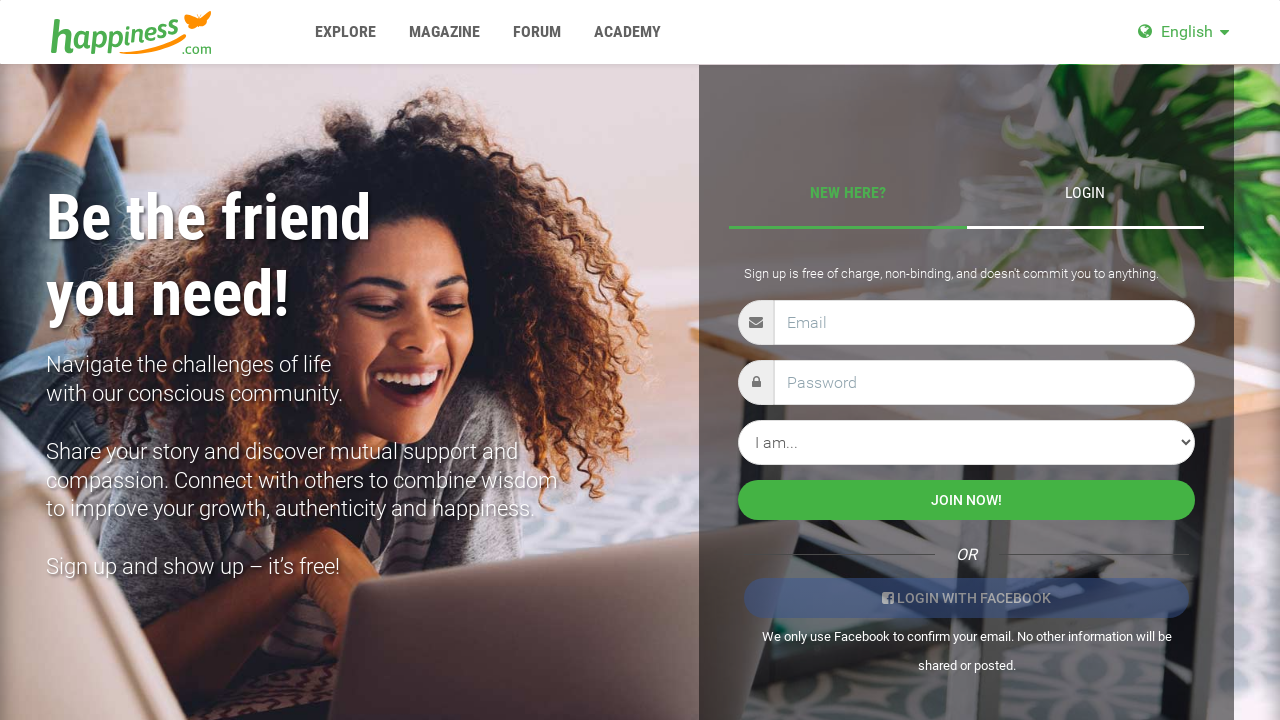

Filled registration email field with 'warren' on input[name='regEmail']
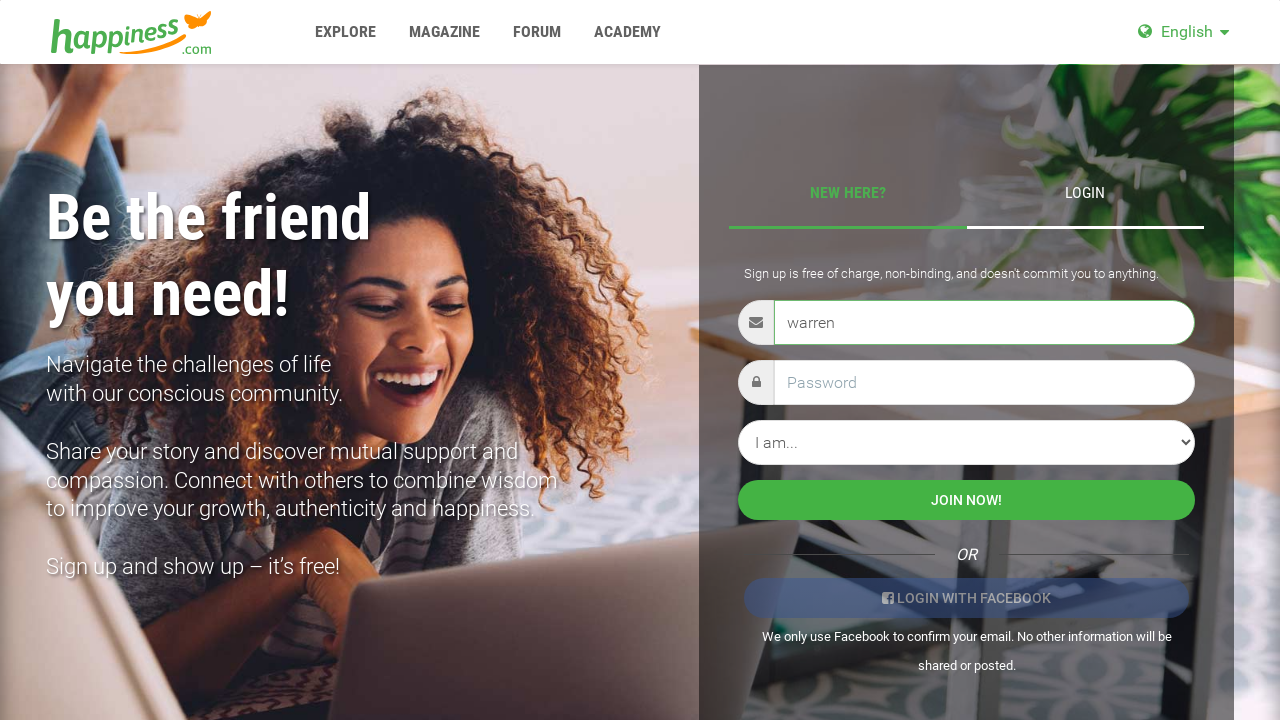

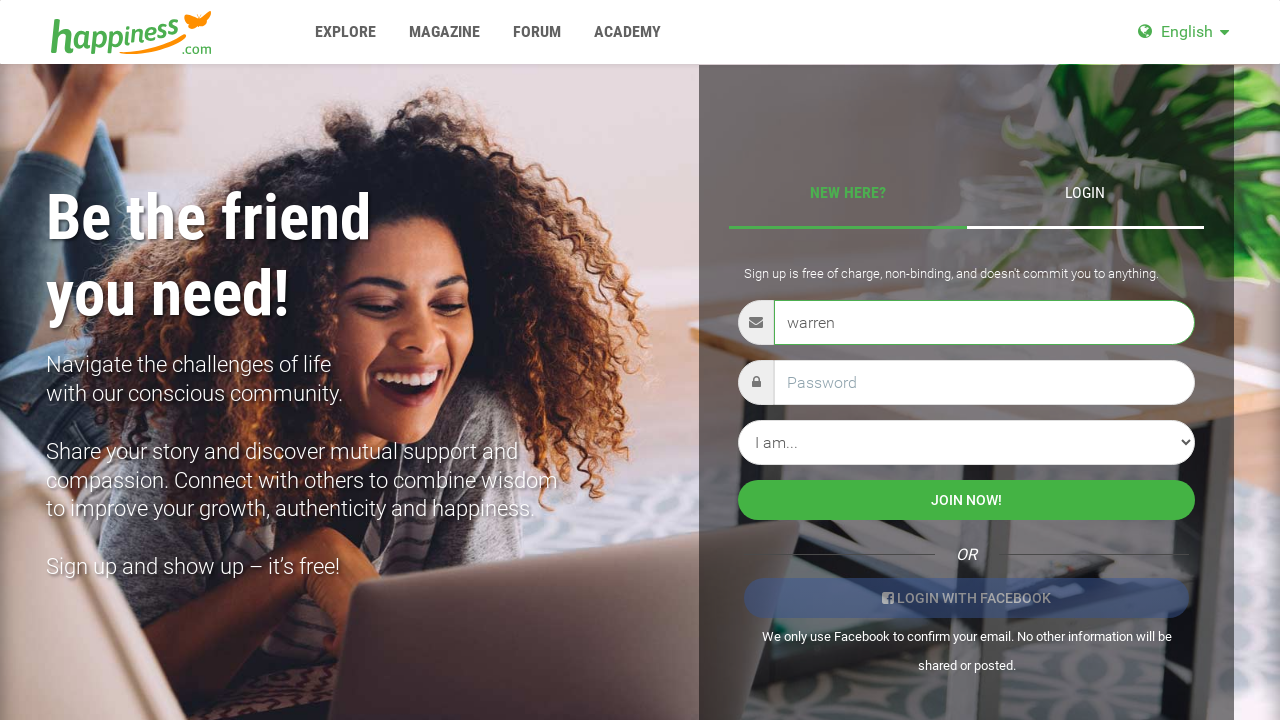